Navigates to Gmail homepage and retrieves the page title

Starting URL: http://www.gmail.com

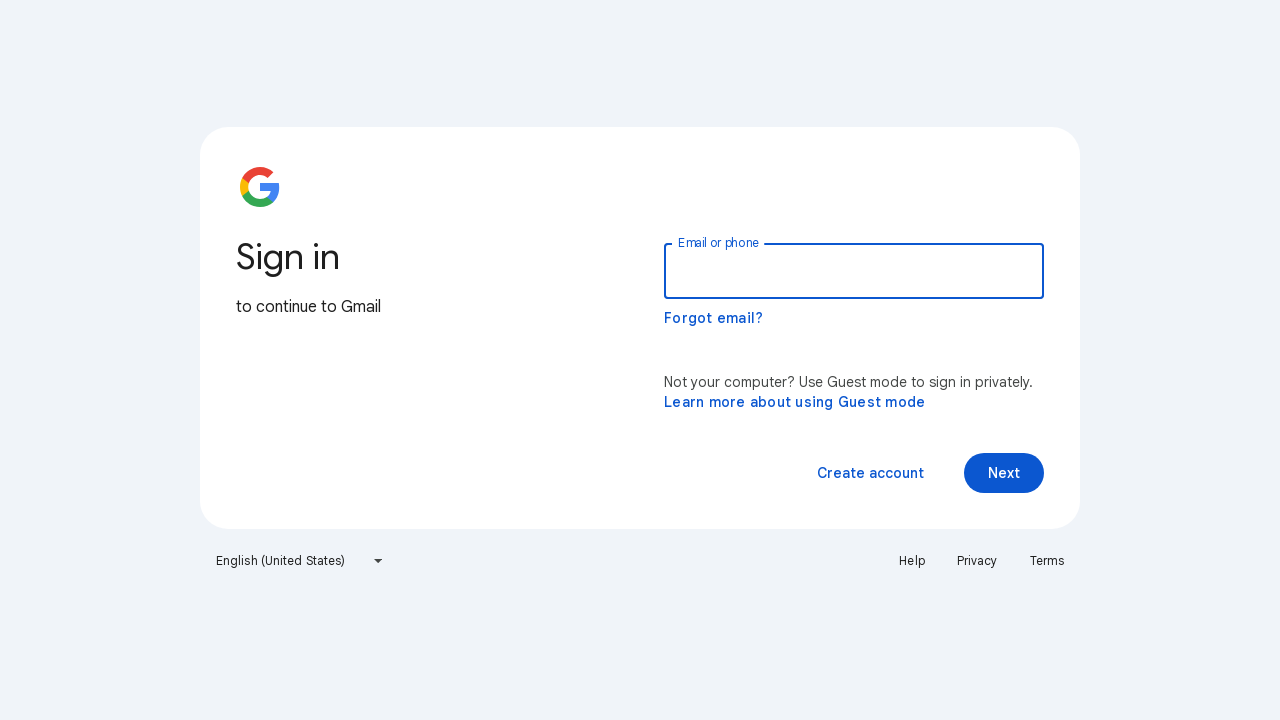

Navigated to Gmail homepage
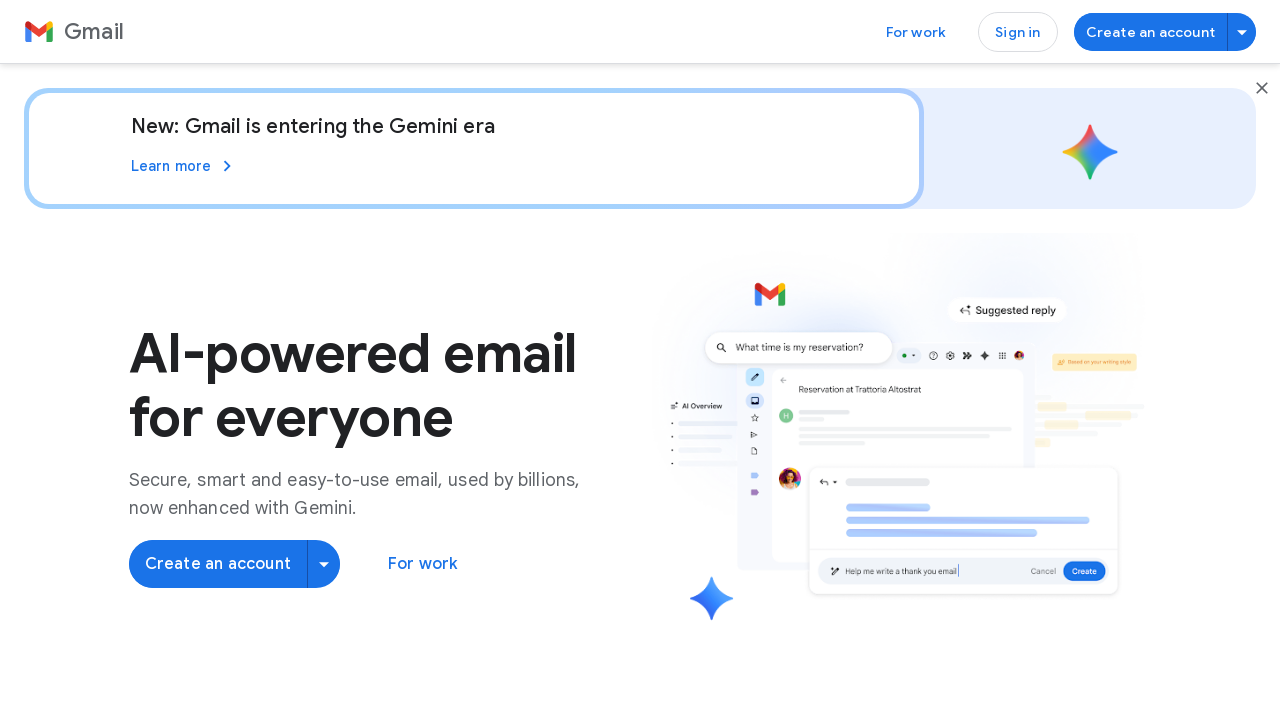

Retrieved page title: Gmail: Secure, AI-Powered Email for Everyone | Google Workspace
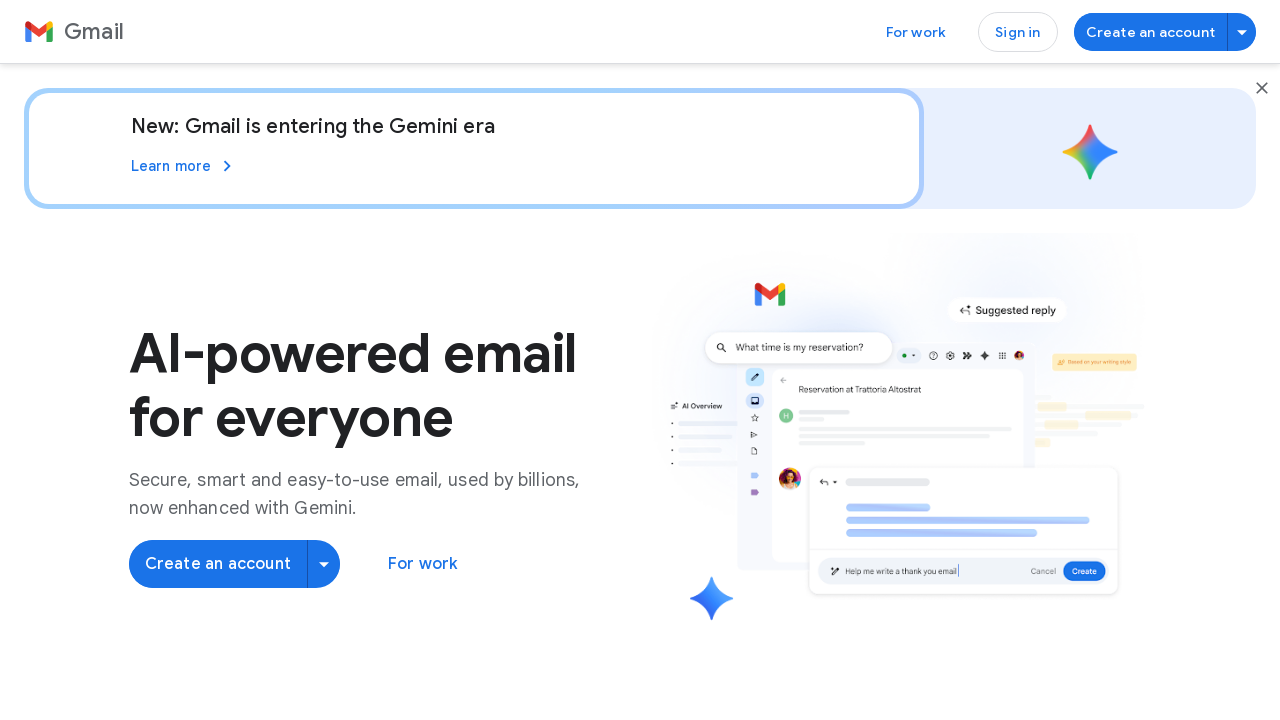

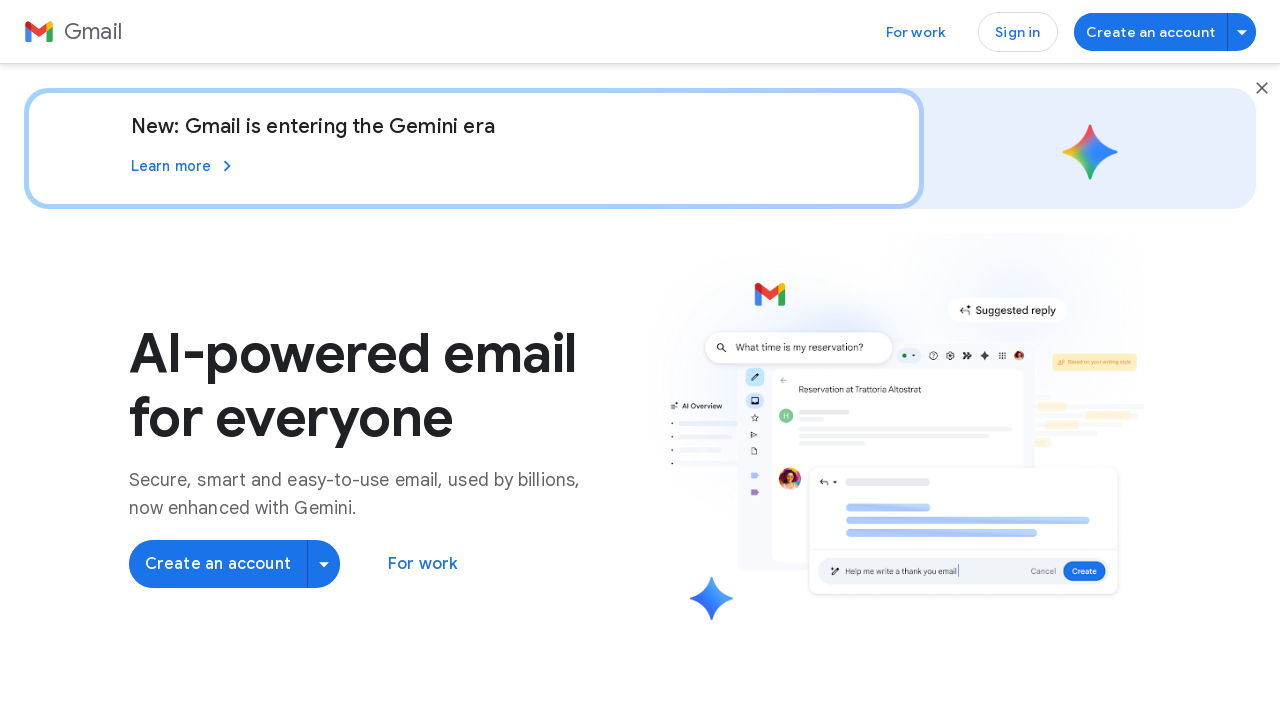